Tests various alert interactions including simple alerts, timed alerts, confirmation dialogs, and prompt dialogs

Starting URL: https://demoqa.com/alerts

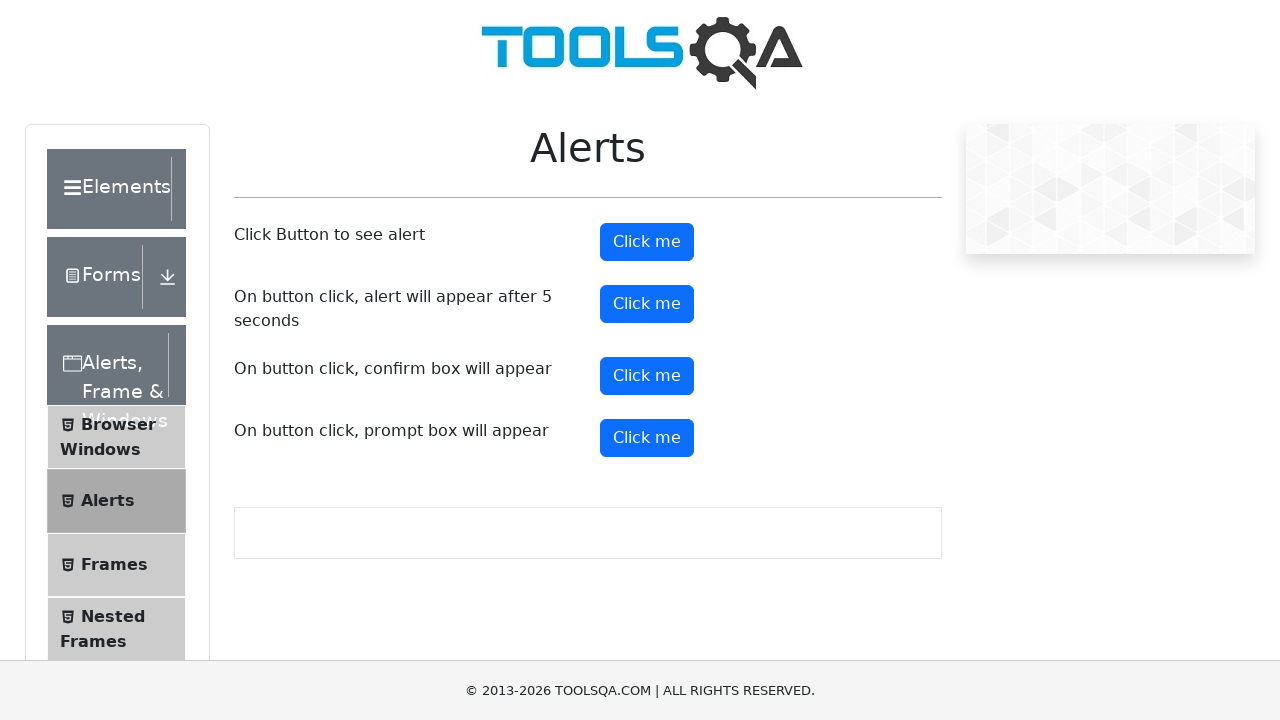

Clicked button to trigger simple alert at (647, 242) on #alertButton
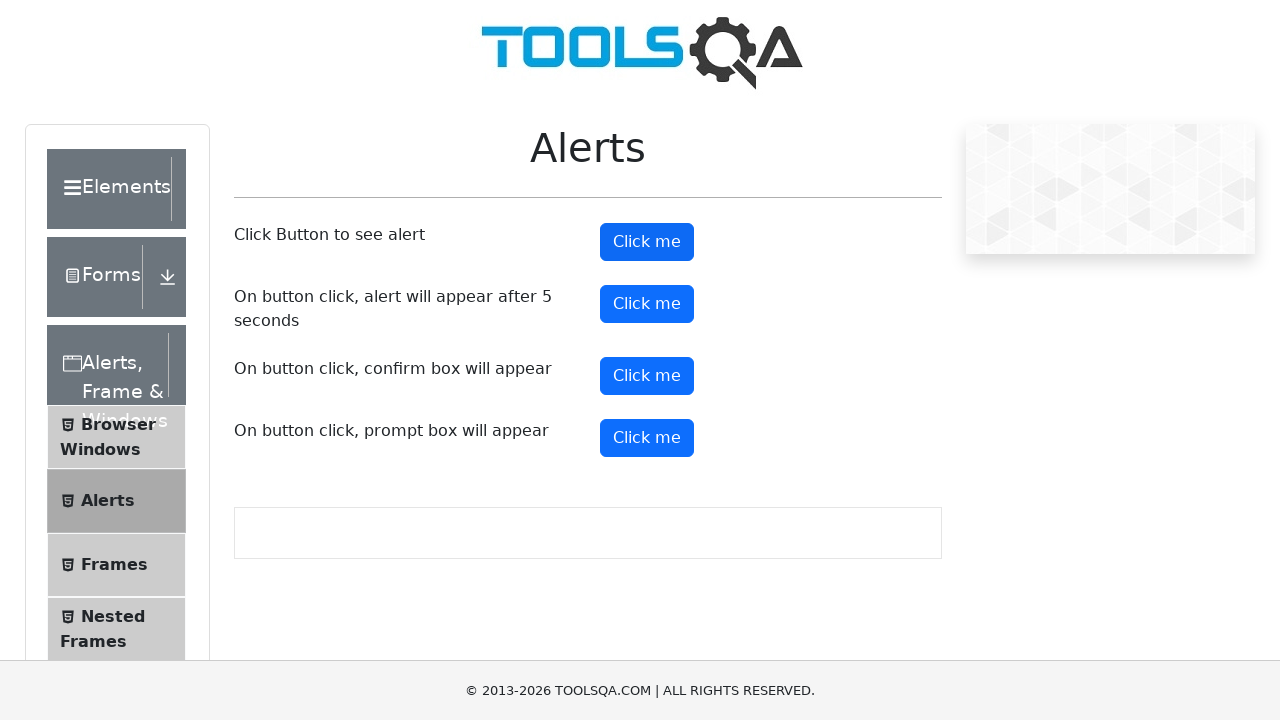

Set up handler to accept alert dialog
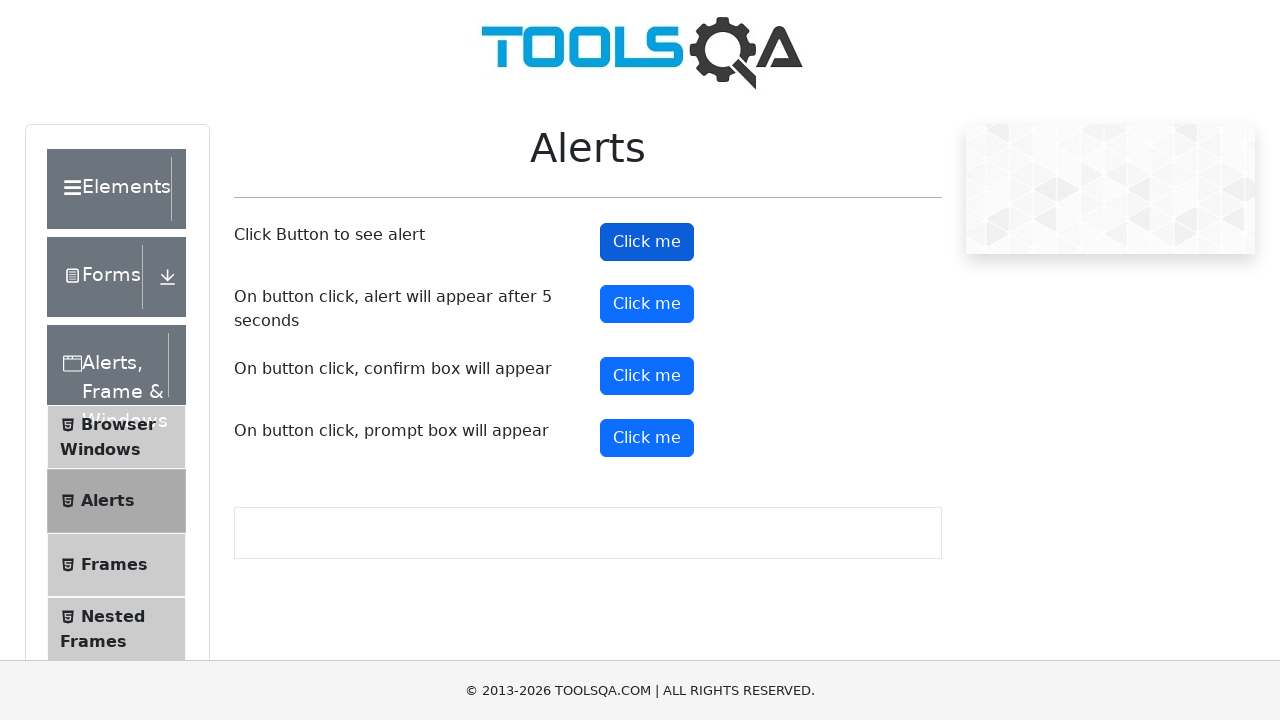

Clicked button to trigger timed alert at (647, 304) on #timerAlertButton
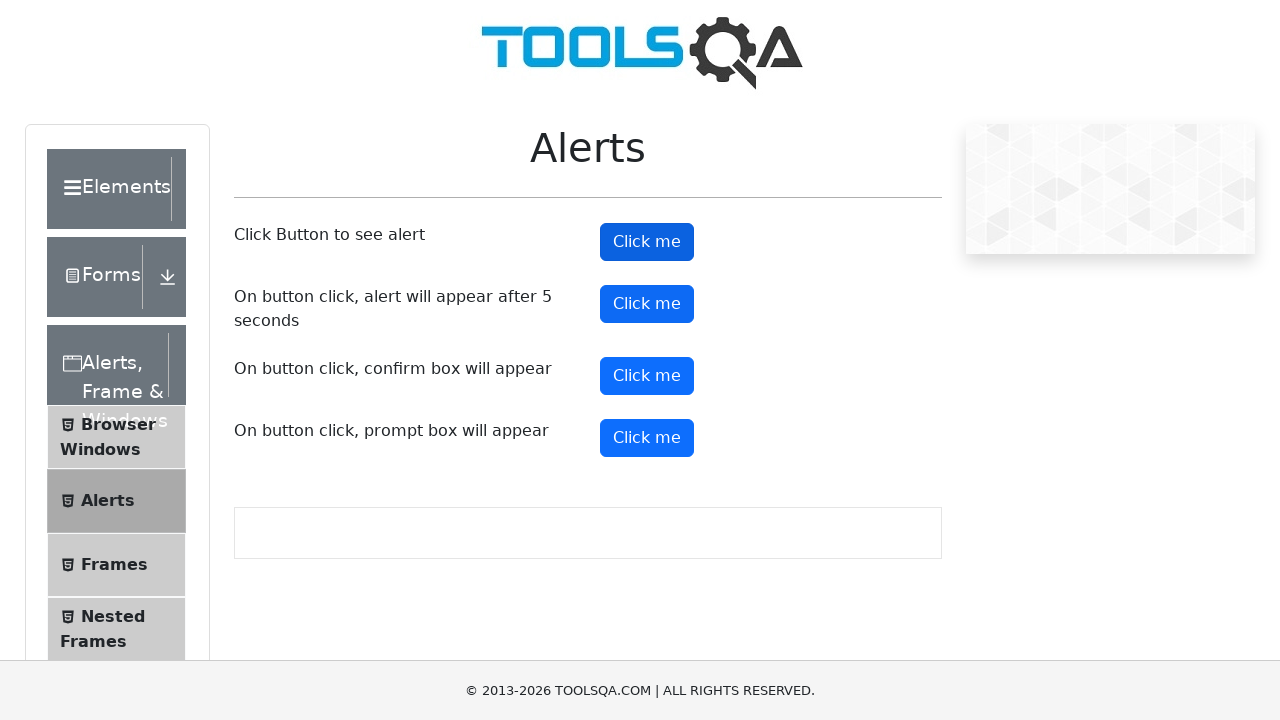

Waited 5 seconds for timed alert to appear
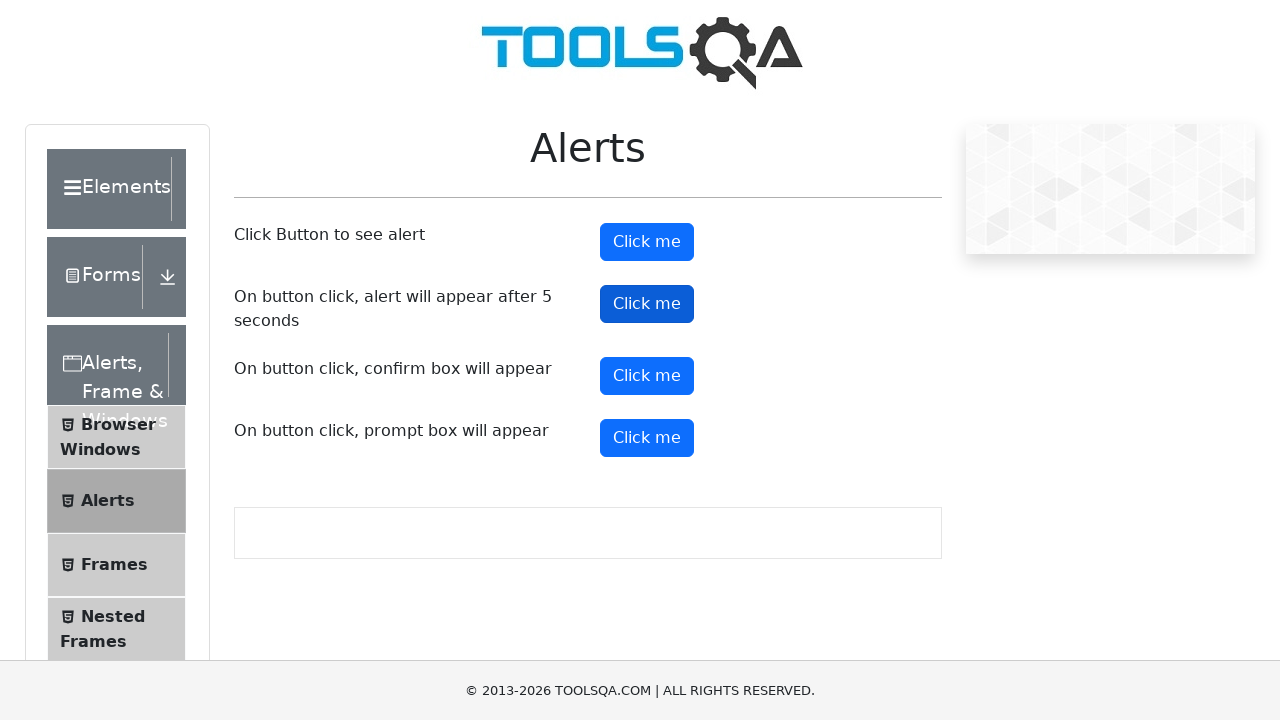

Clicked button to trigger confirmation dialog at (647, 376) on #confirmButton
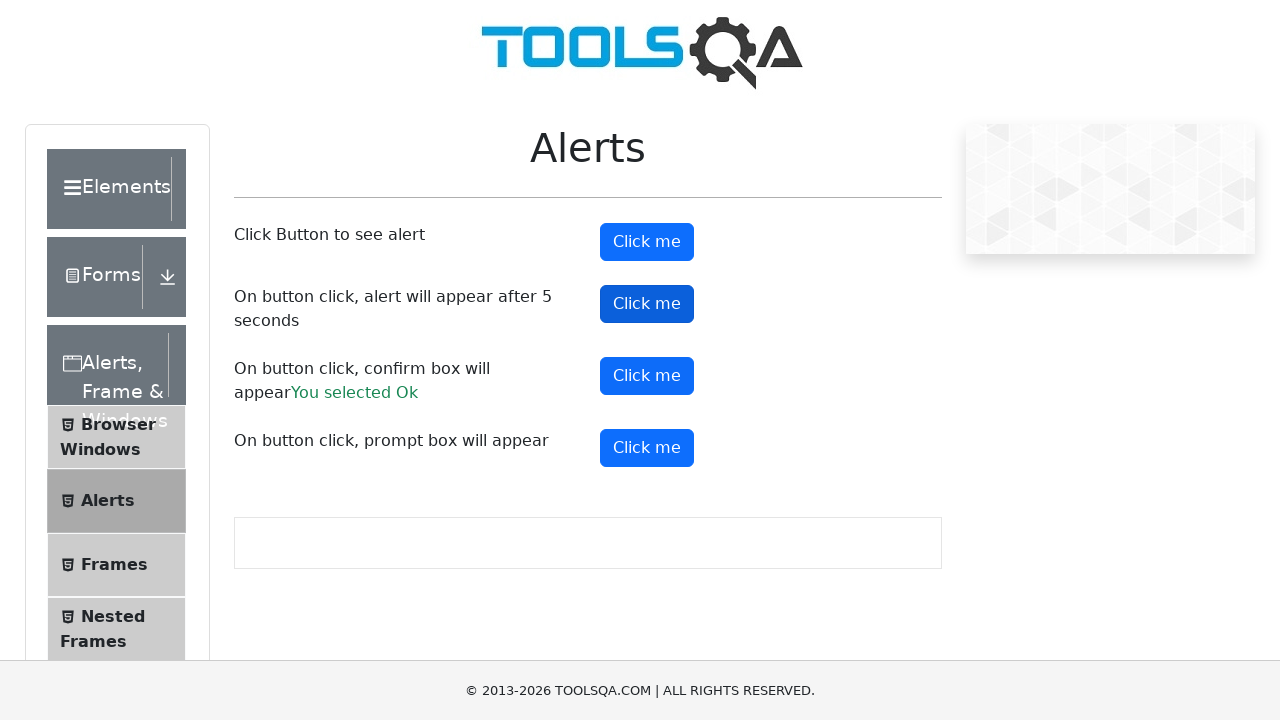

Set up handler to dismiss confirmation dialog
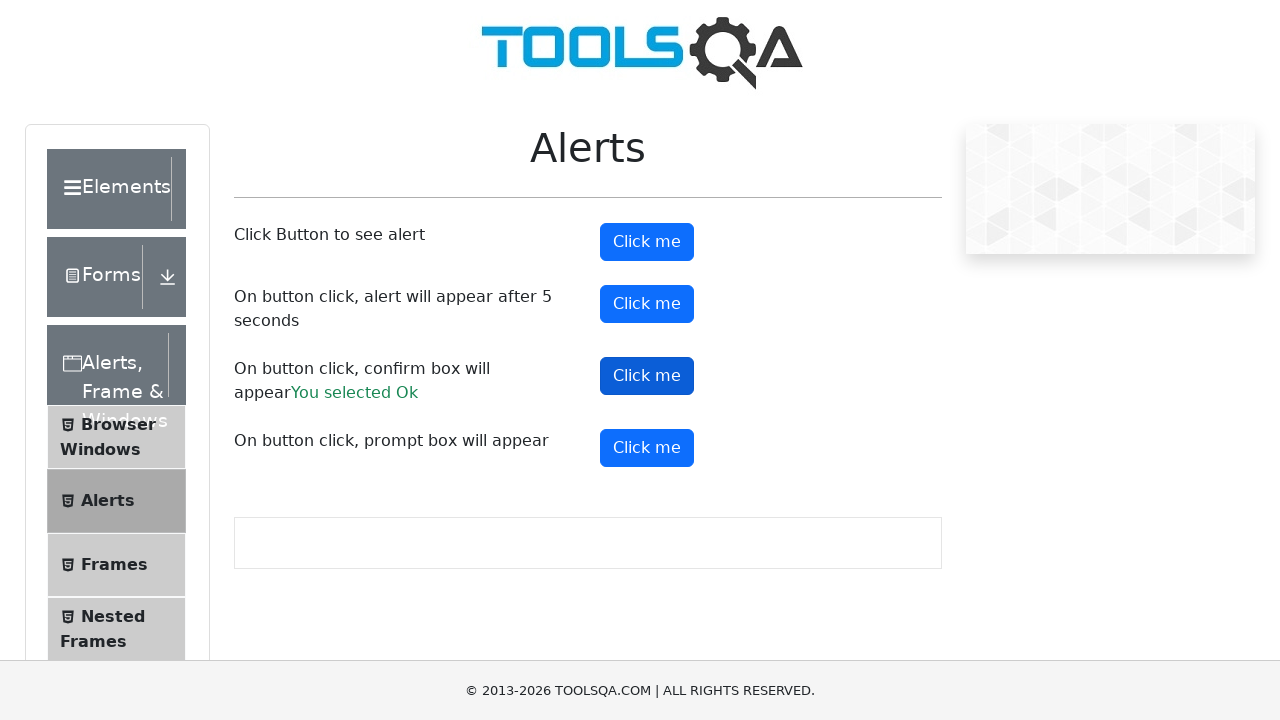

Clicked button to trigger prompt dialog at (647, 448) on #promtButton
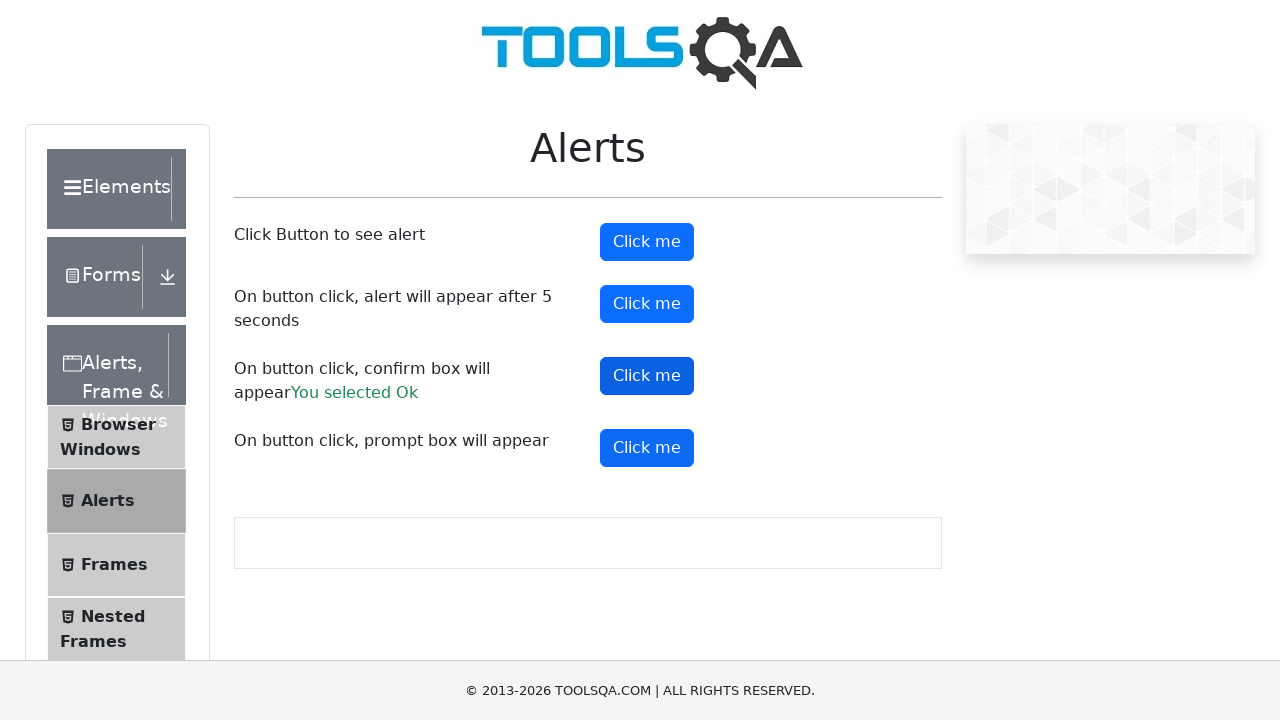

Set up handler to accept prompt dialog with text 'Adil'
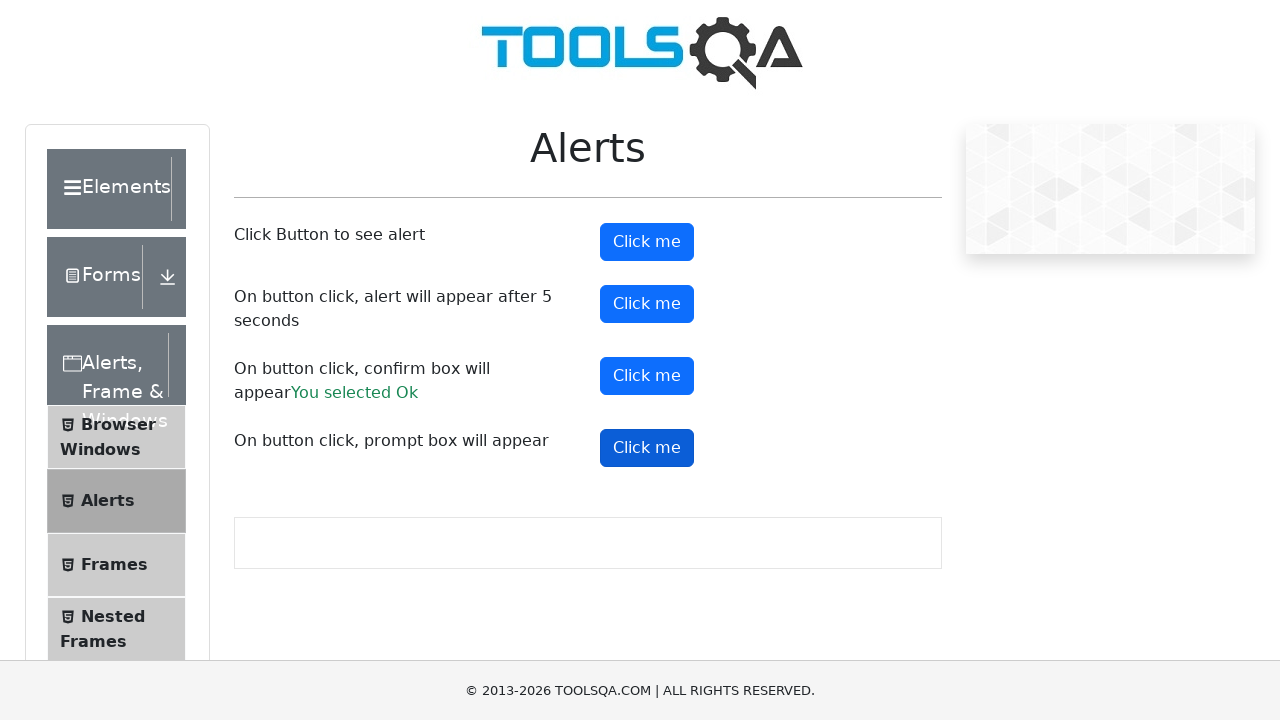

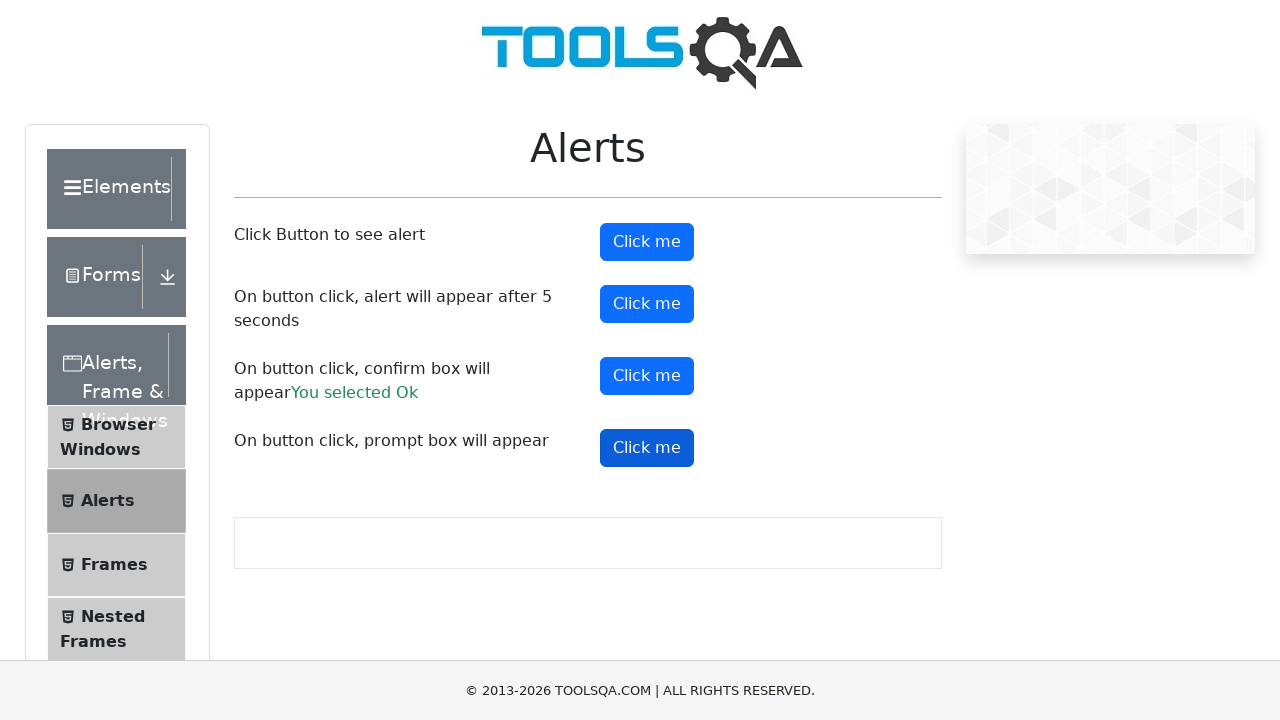